Tests JavaScript alert handling by clicking the "Click for JS Alert" button and accepting the alert dialog that appears

Starting URL: https://the-internet.herokuapp.com/javascript_alerts

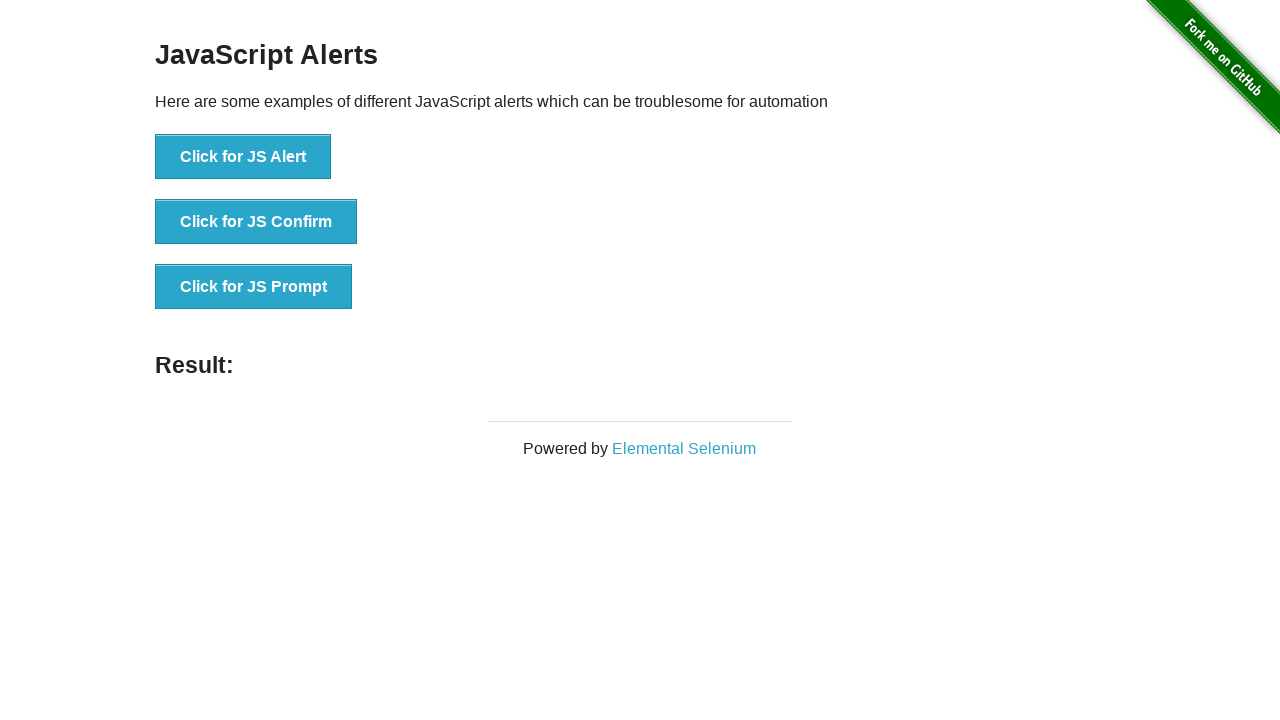

Clicked the 'Click for JS Alert' button at (243, 157) on xpath=//*[text()='Click for JS Alert']
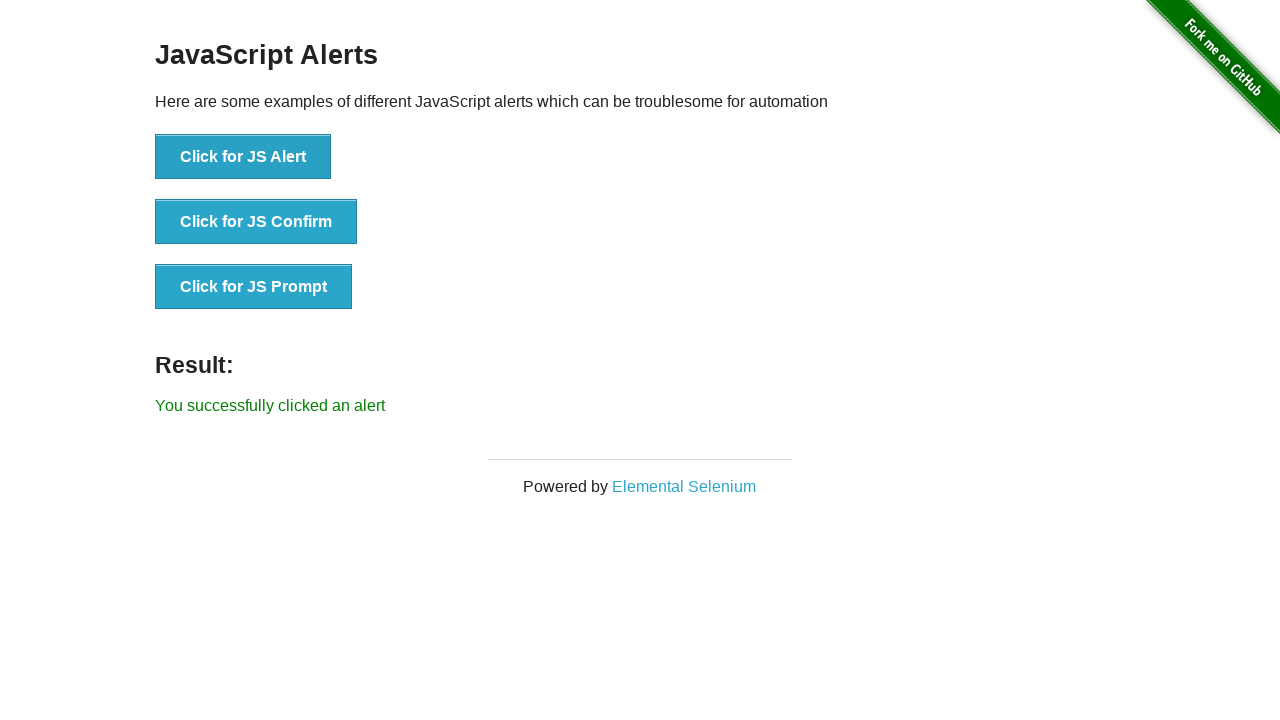

Set up dialog handler to accept alerts
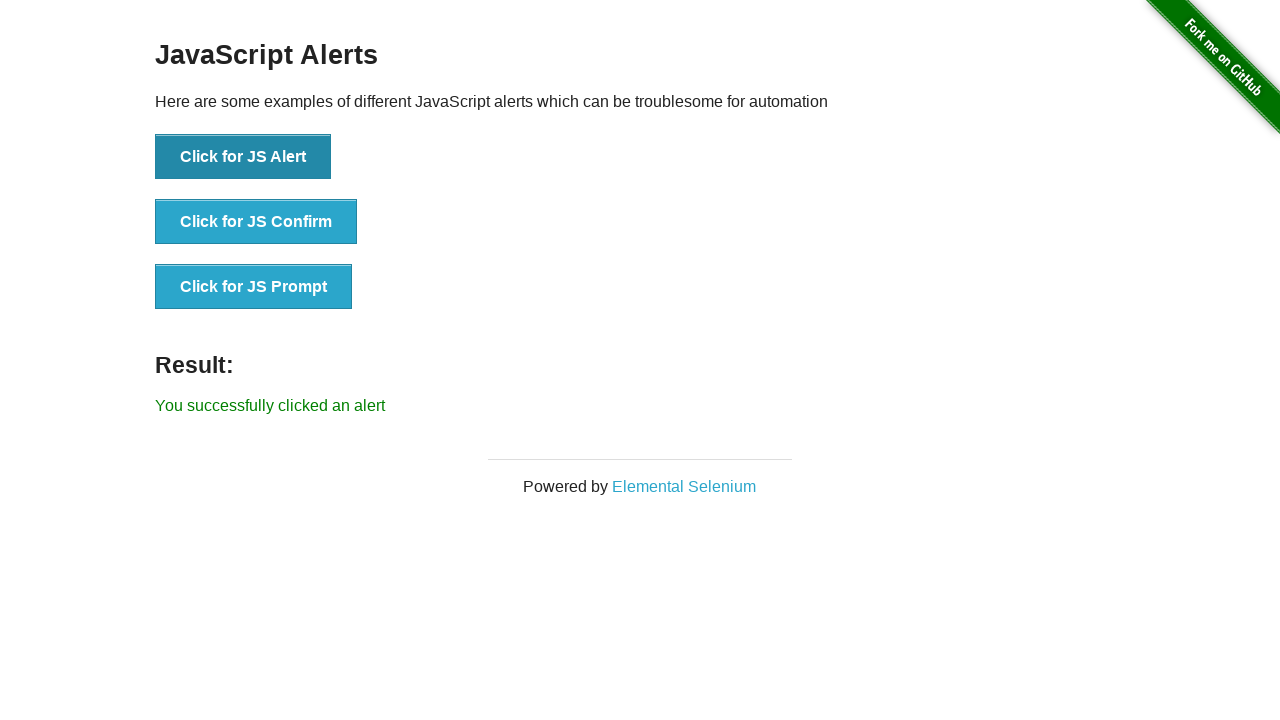

Clicked the 'Click for JS Alert' button again at (243, 157) on xpath=//*[text()='Click for JS Alert']
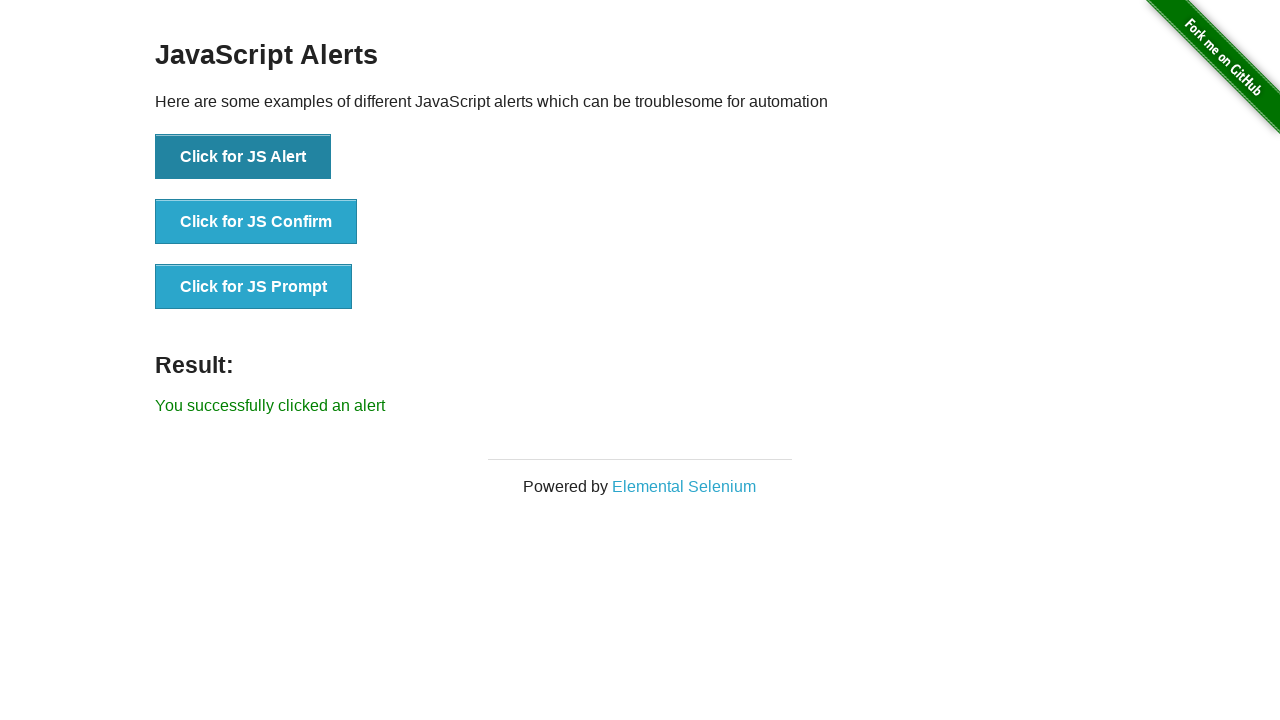

Alert dialog was accepted and result message appeared
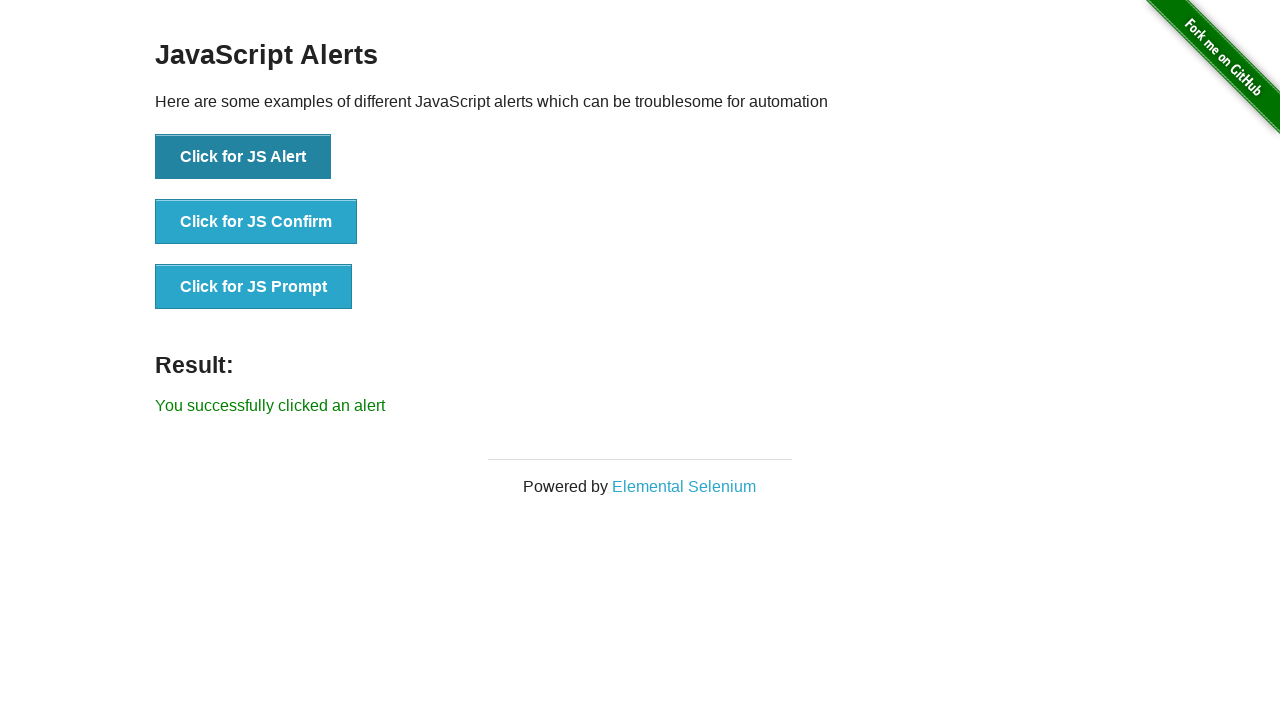

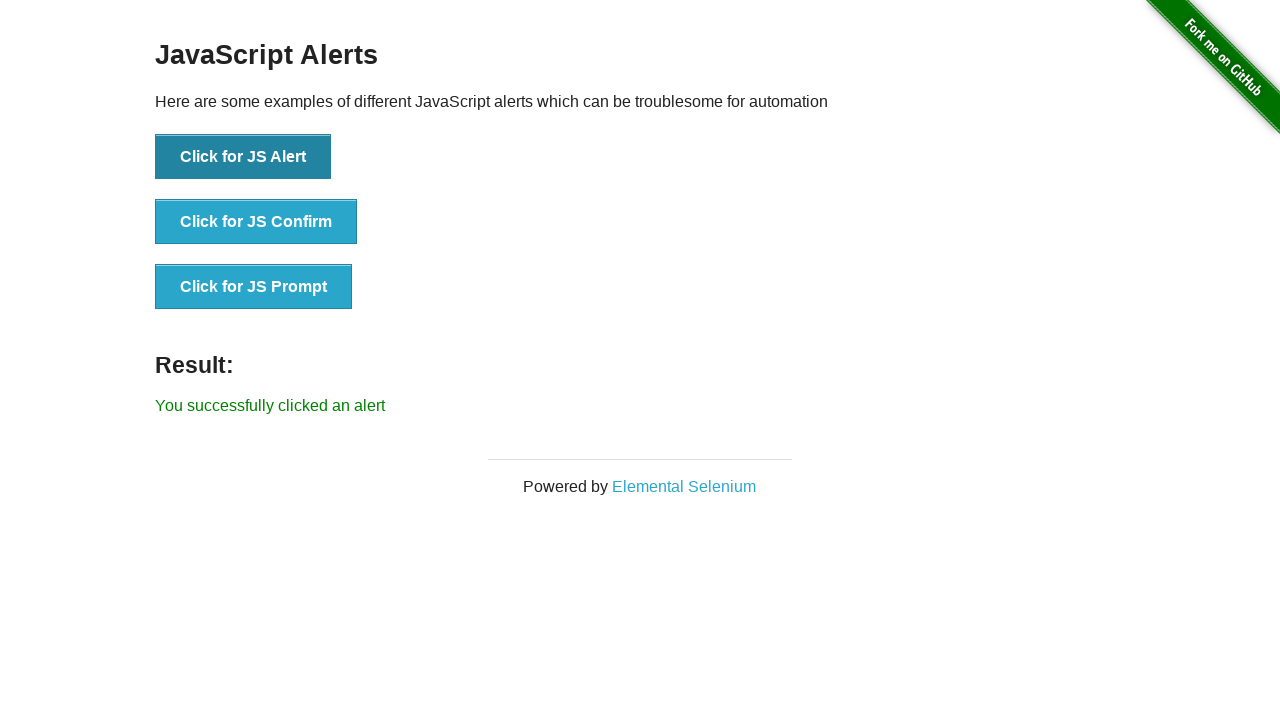